Tests marking individual todo items as complete by checking their checkboxes

Starting URL: https://demo.playwright.dev/todomvc

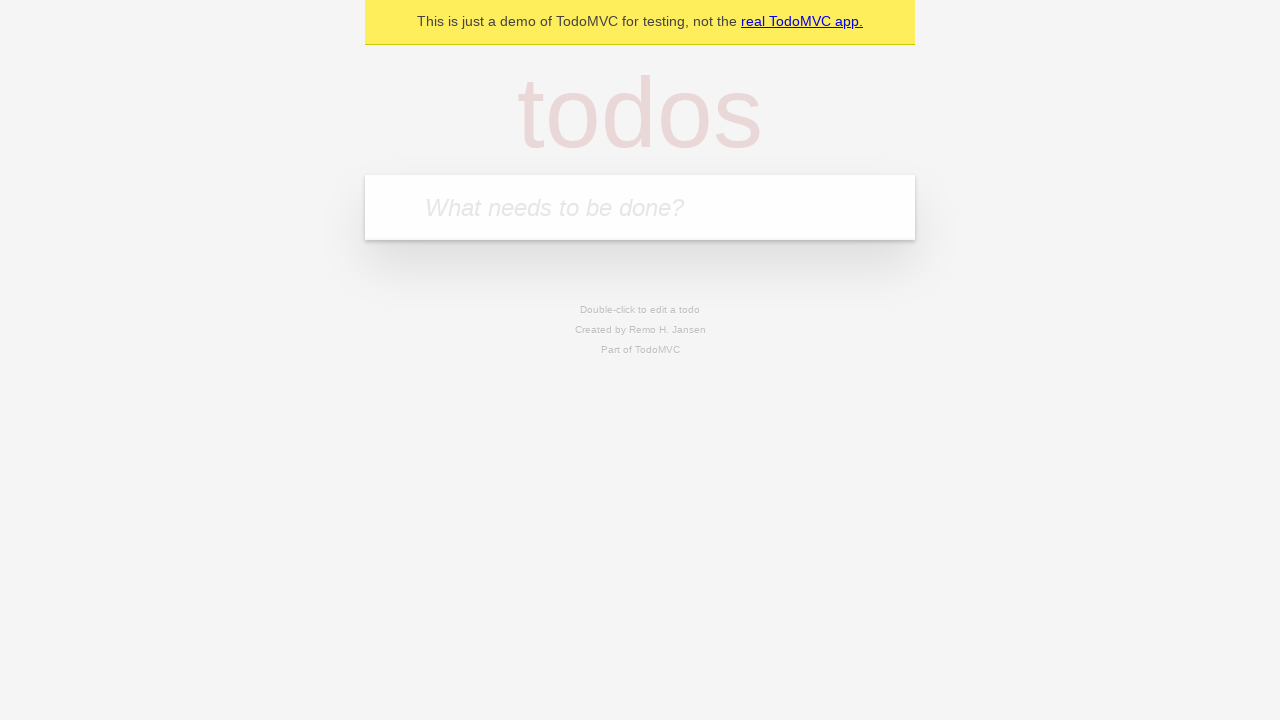

Filled input field with first todo item 'buy some meat' on internal:attr=[placeholder="What needs to be done?"i]
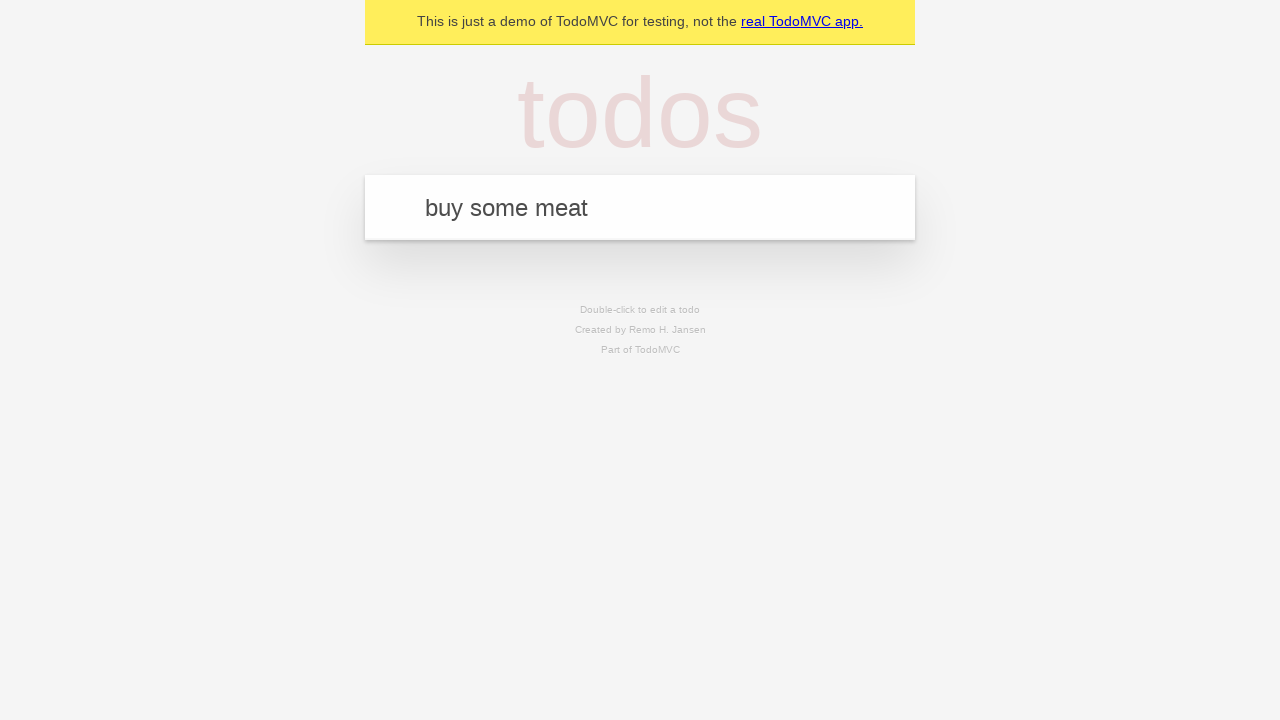

Pressed Enter to add first todo item on internal:attr=[placeholder="What needs to be done?"i]
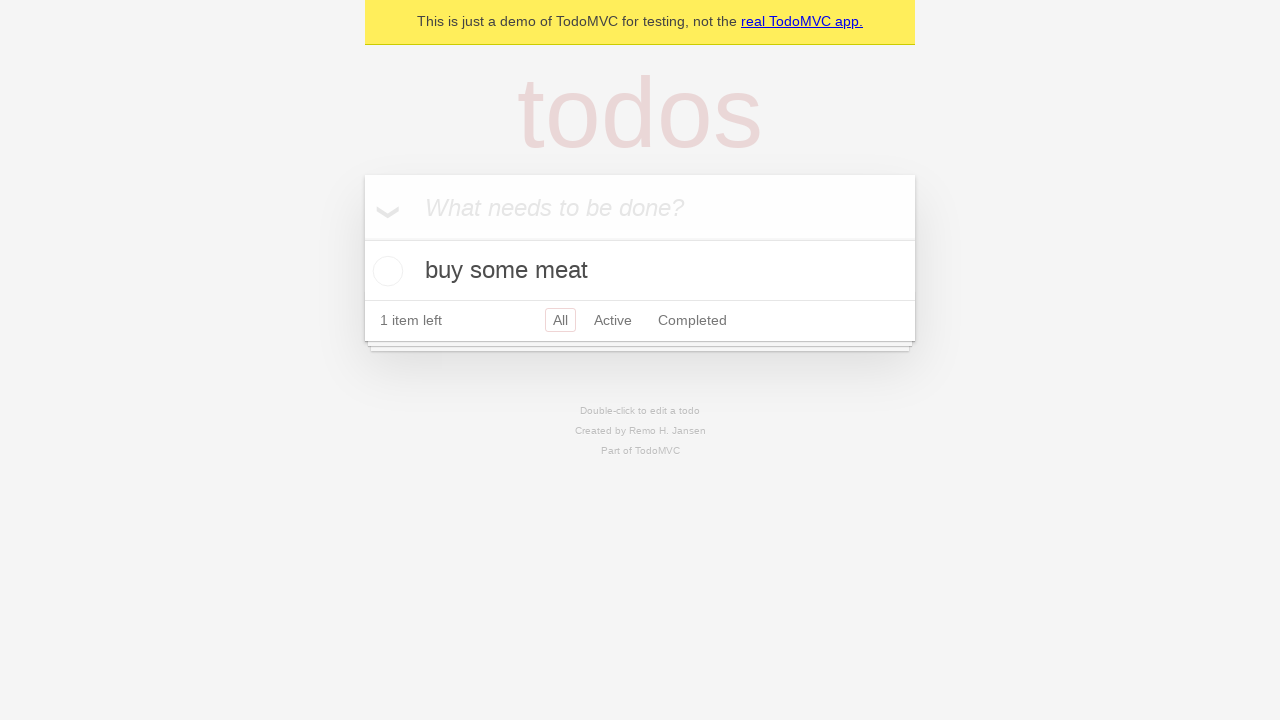

Filled input field with second todo item 'feed the cat' on internal:attr=[placeholder="What needs to be done?"i]
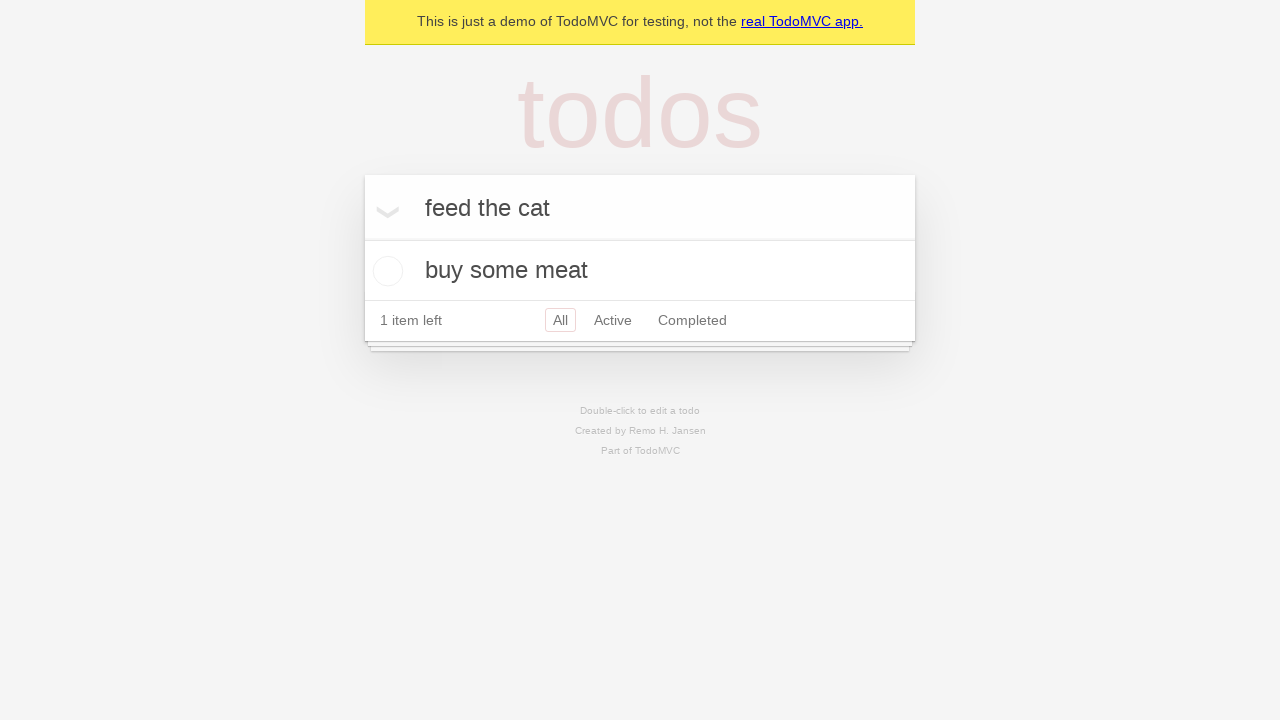

Pressed Enter to add second todo item on internal:attr=[placeholder="What needs to be done?"i]
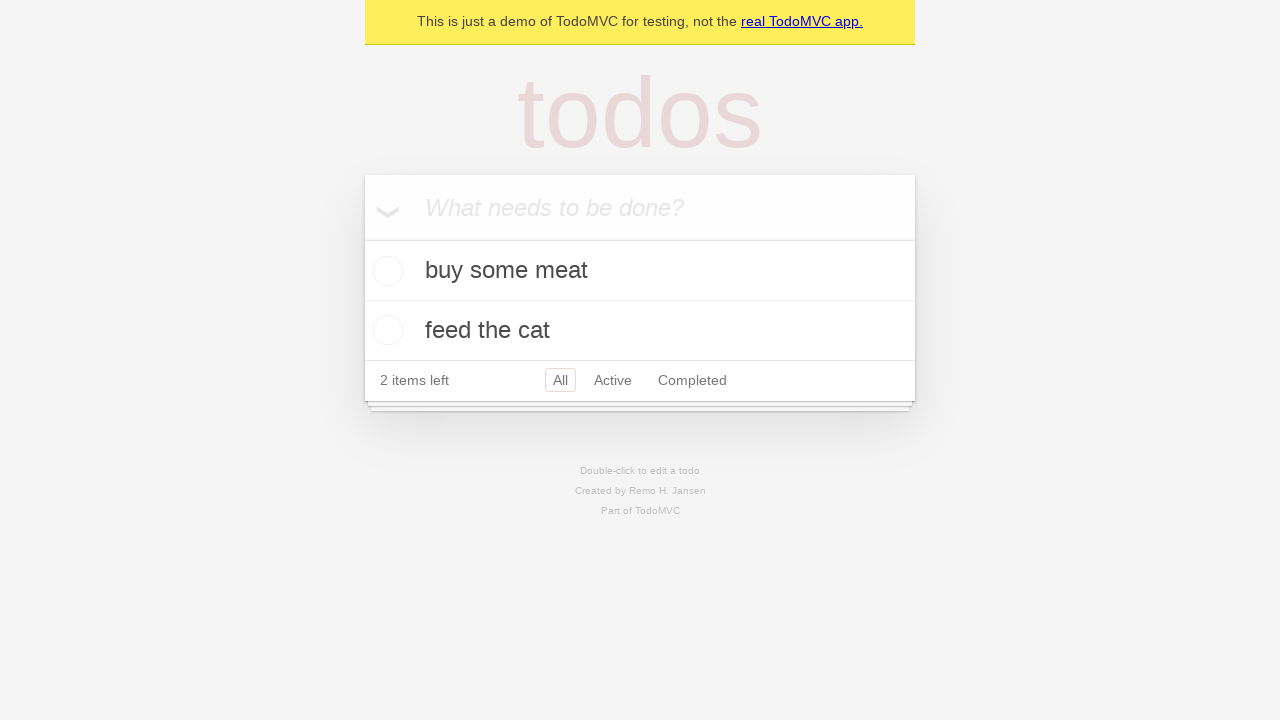

Checked checkbox for first todo item 'buy some meat' at (385, 271) on [data-testid='todo-item'] >> nth=0 >> internal:role=checkbox
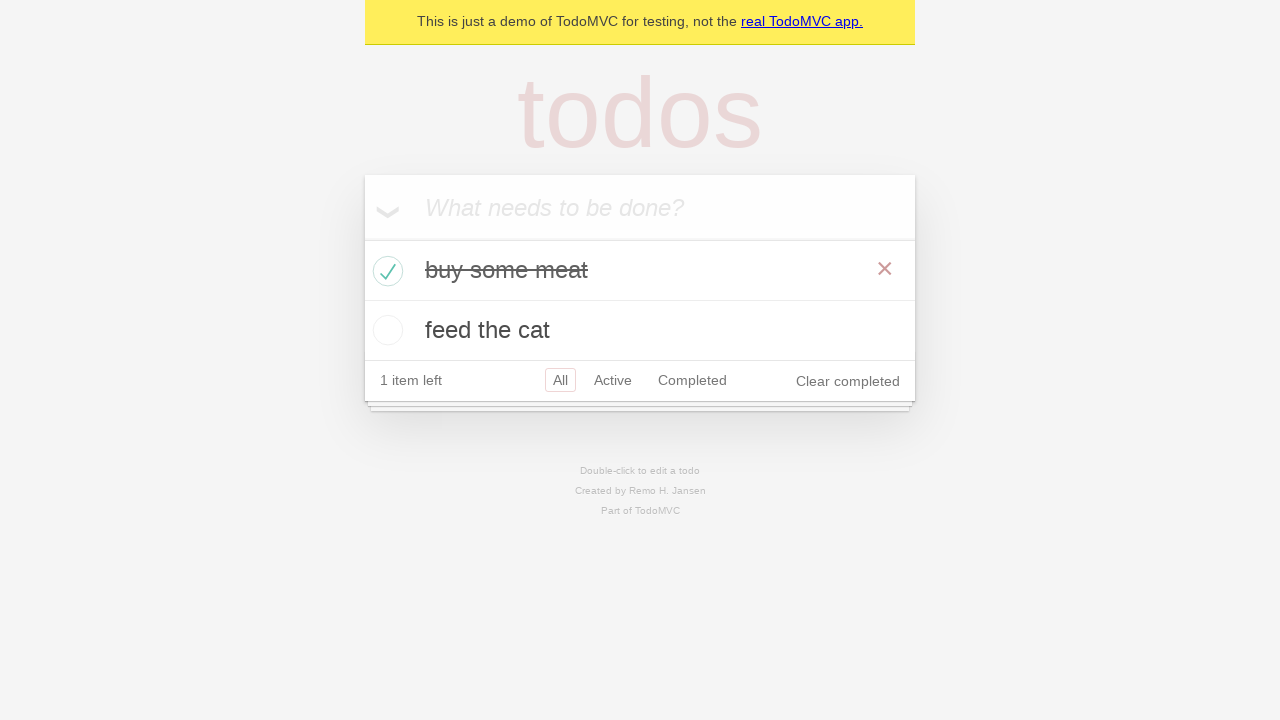

Checked checkbox for second todo item 'feed the cat' at (385, 330) on [data-testid='todo-item'] >> nth=1 >> internal:role=checkbox
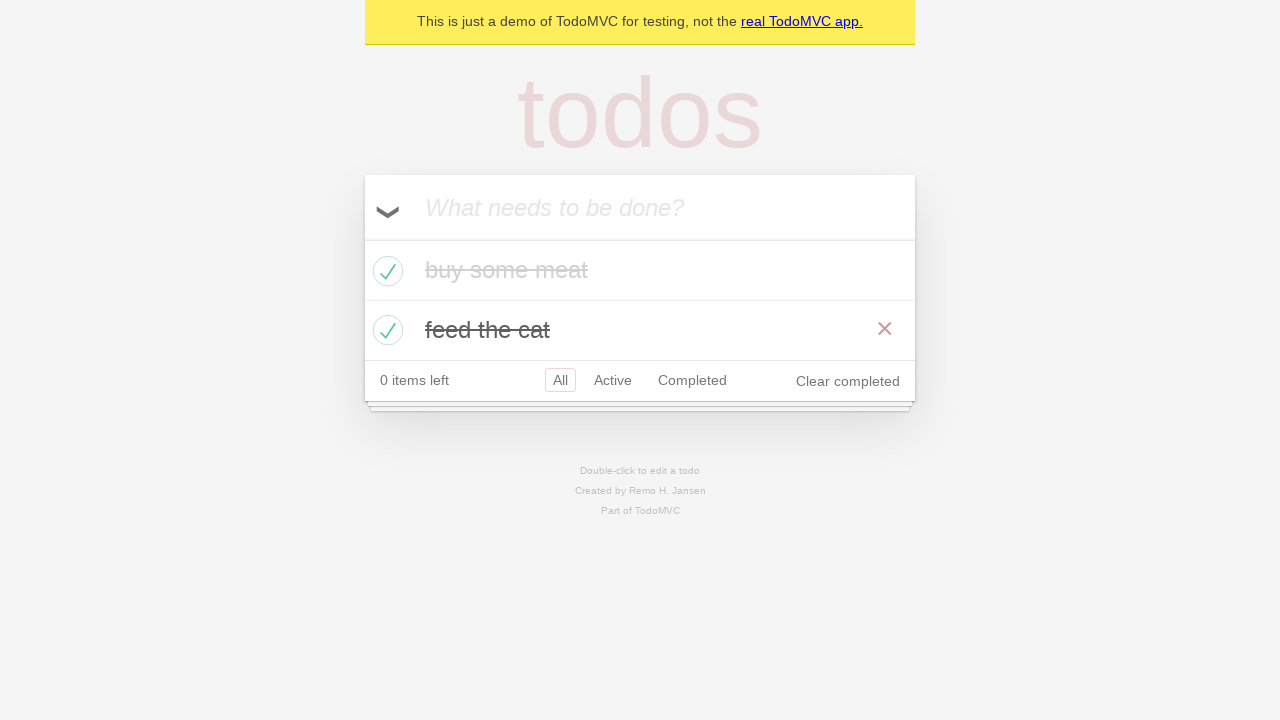

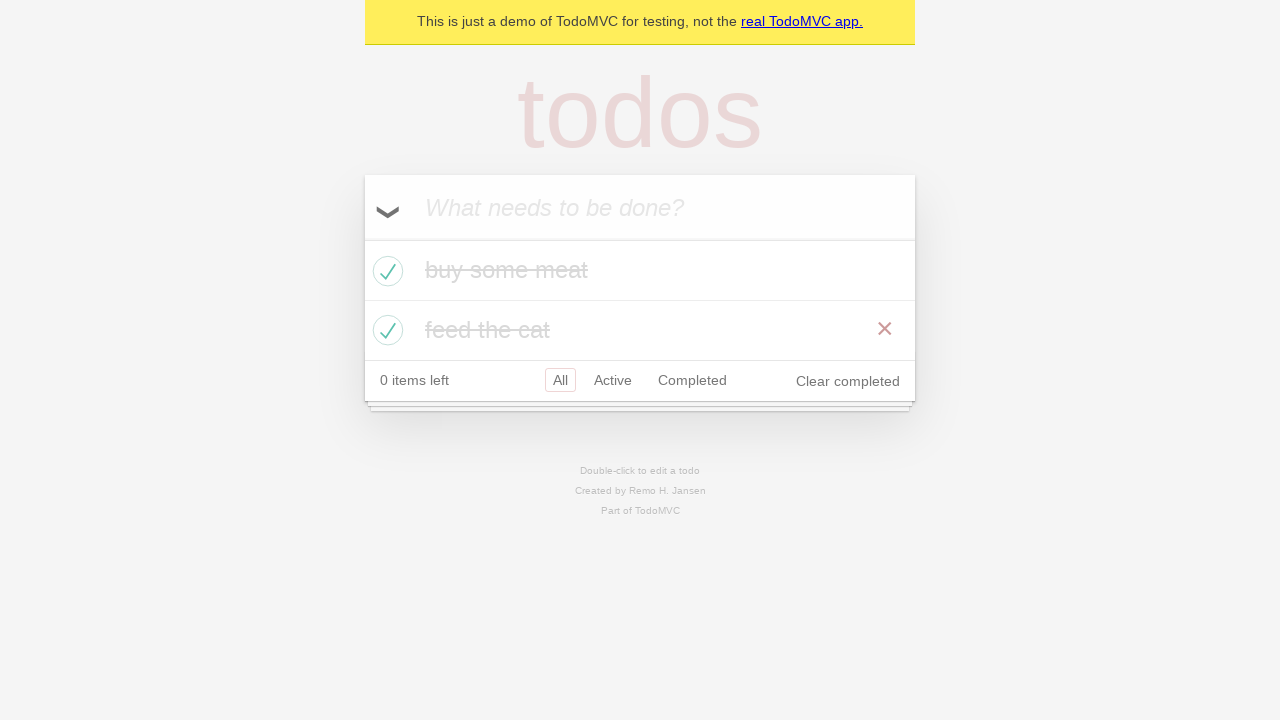